Tests browser navigation functionality by clicking a link, navigating back, and refreshing the page

Starting URL: https://the-internet.herokuapp.com/

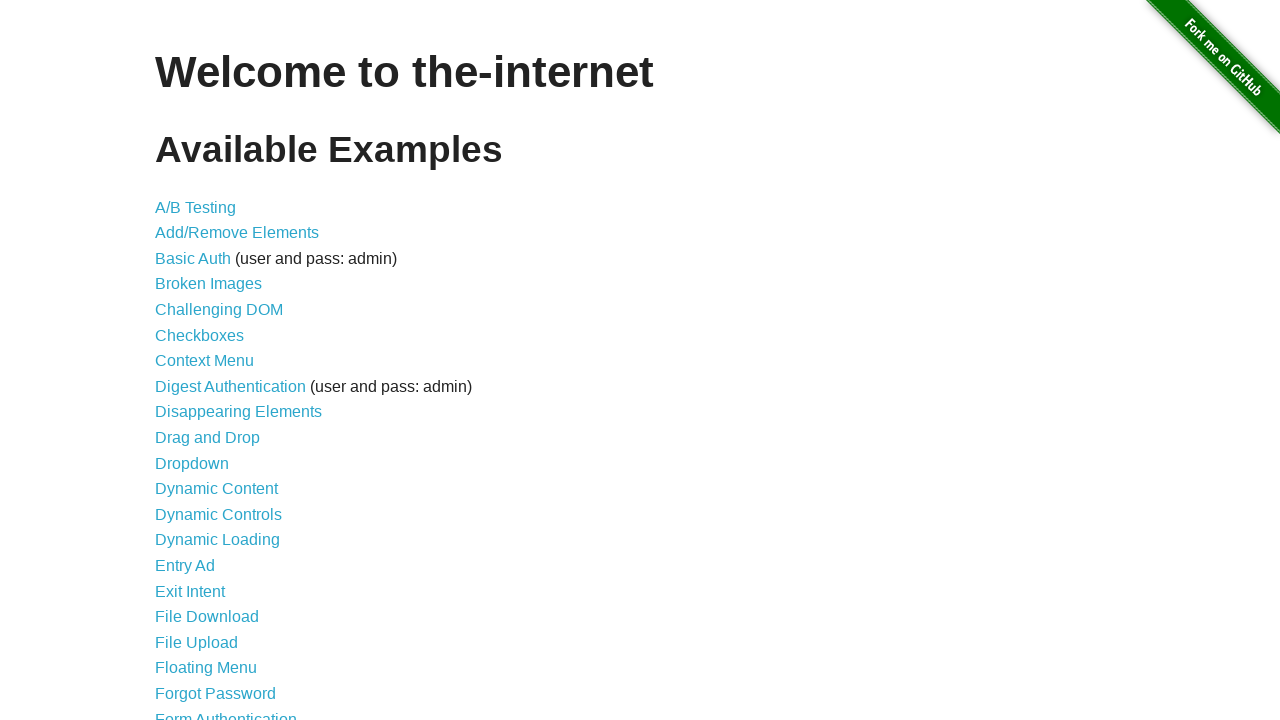

Clicked on the 11th link in the content list at (192, 463) on #content > ul > li:nth-child(11) > a
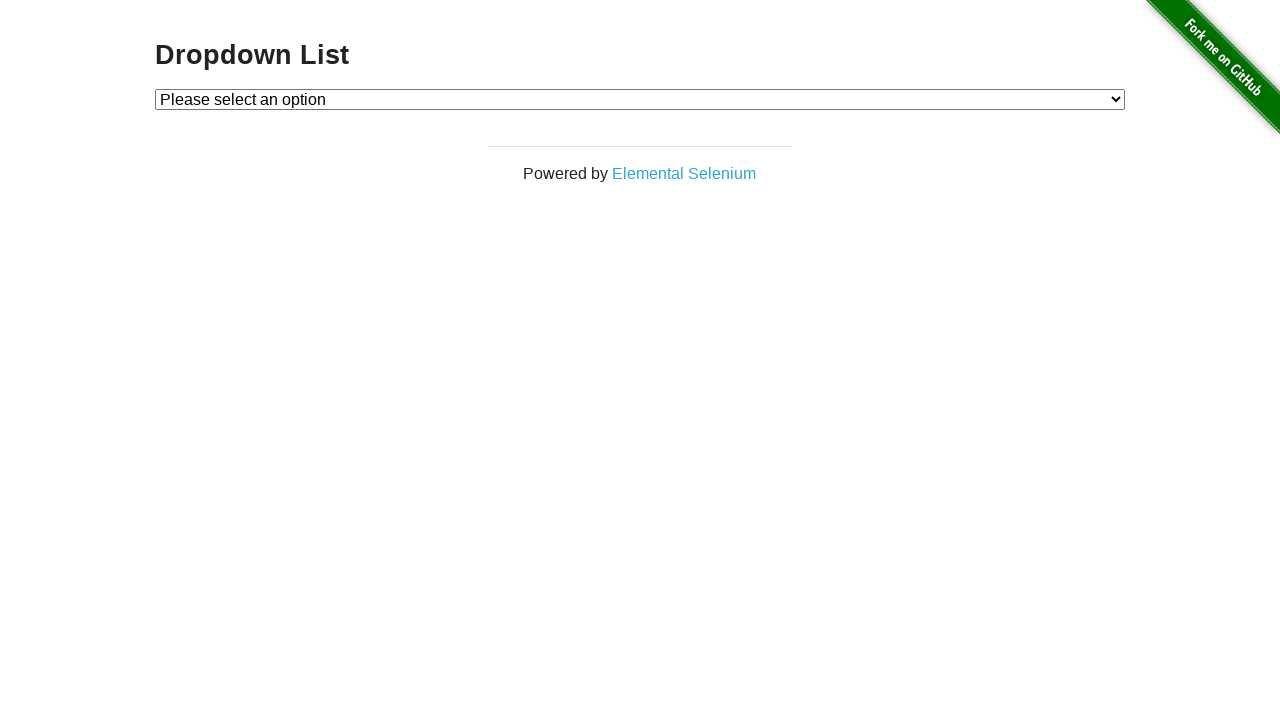

Navigated back to the previous page
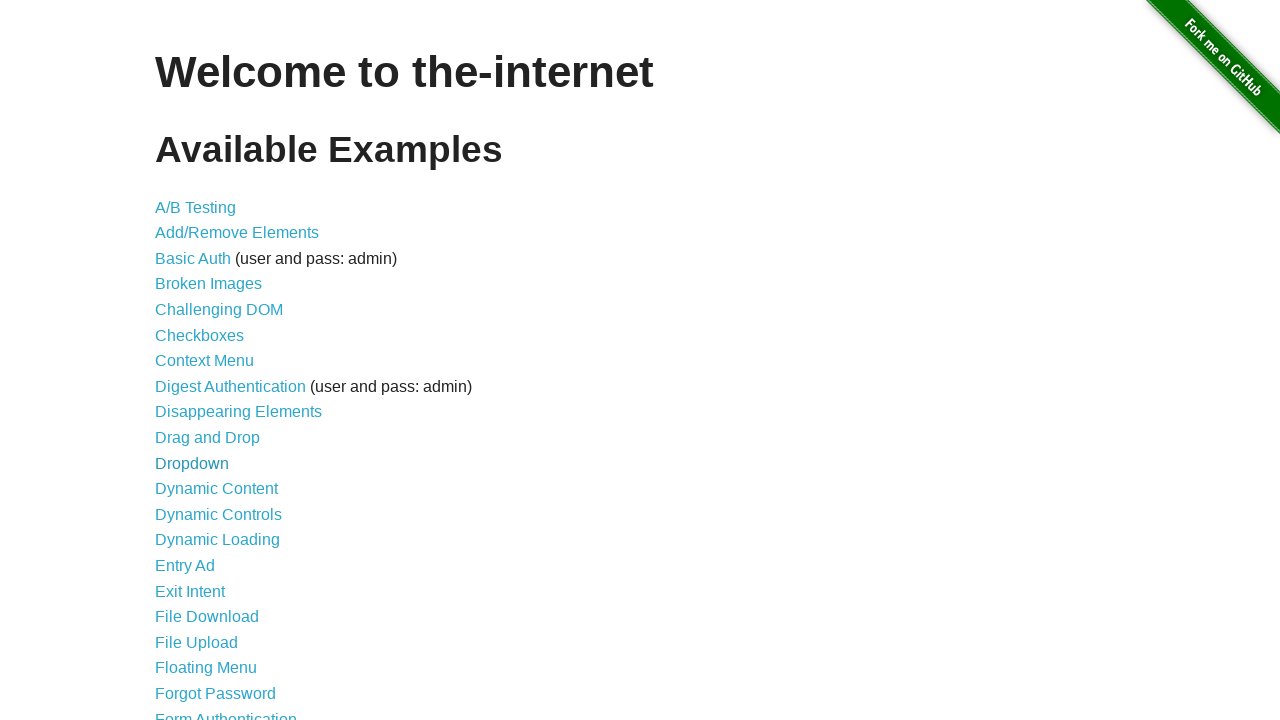

Refreshed the current page
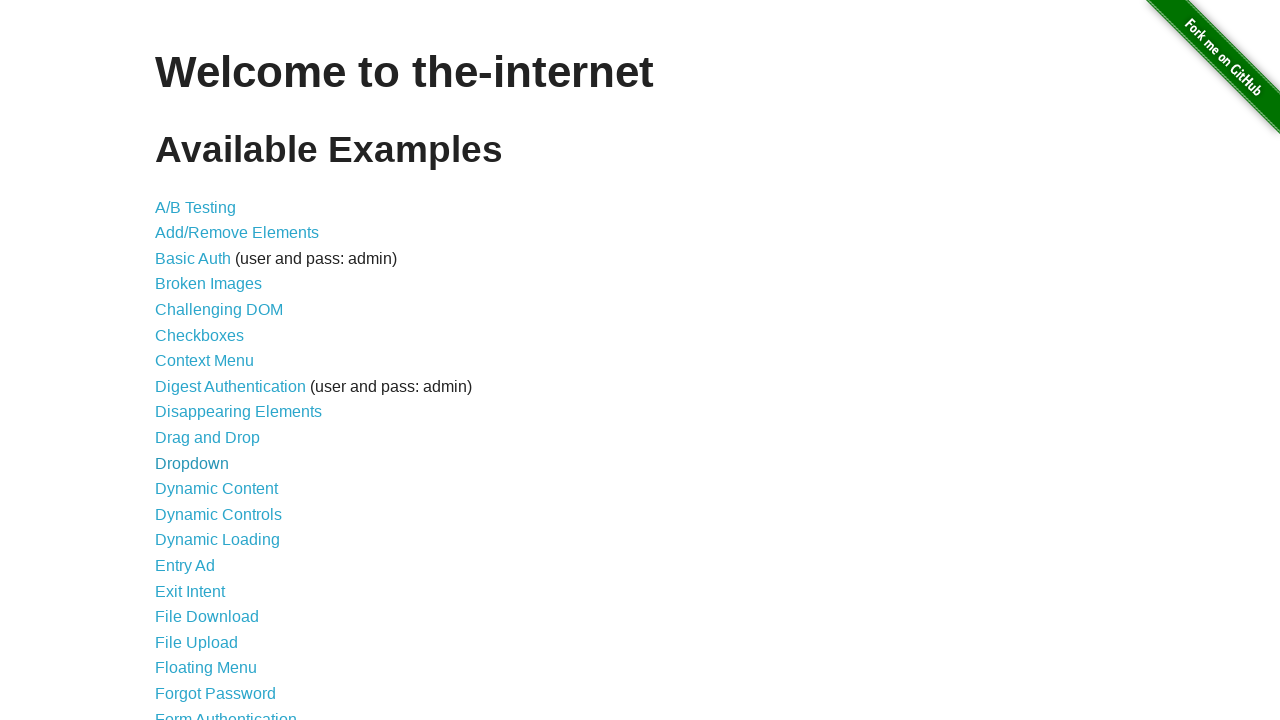

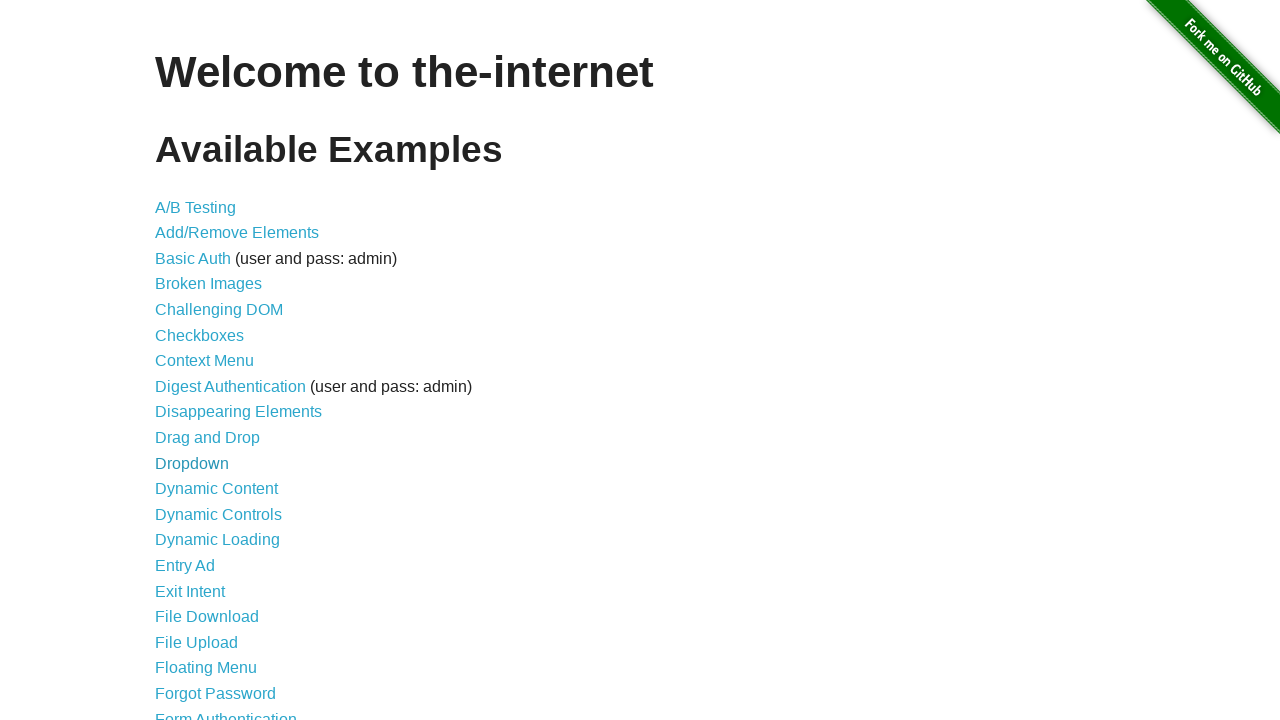